Scrolls to the bottom of the page and repeatedly clicks the "read next" button to load more content until the button no longer exists

Starting URL: https://www.bezfrazi.cz/

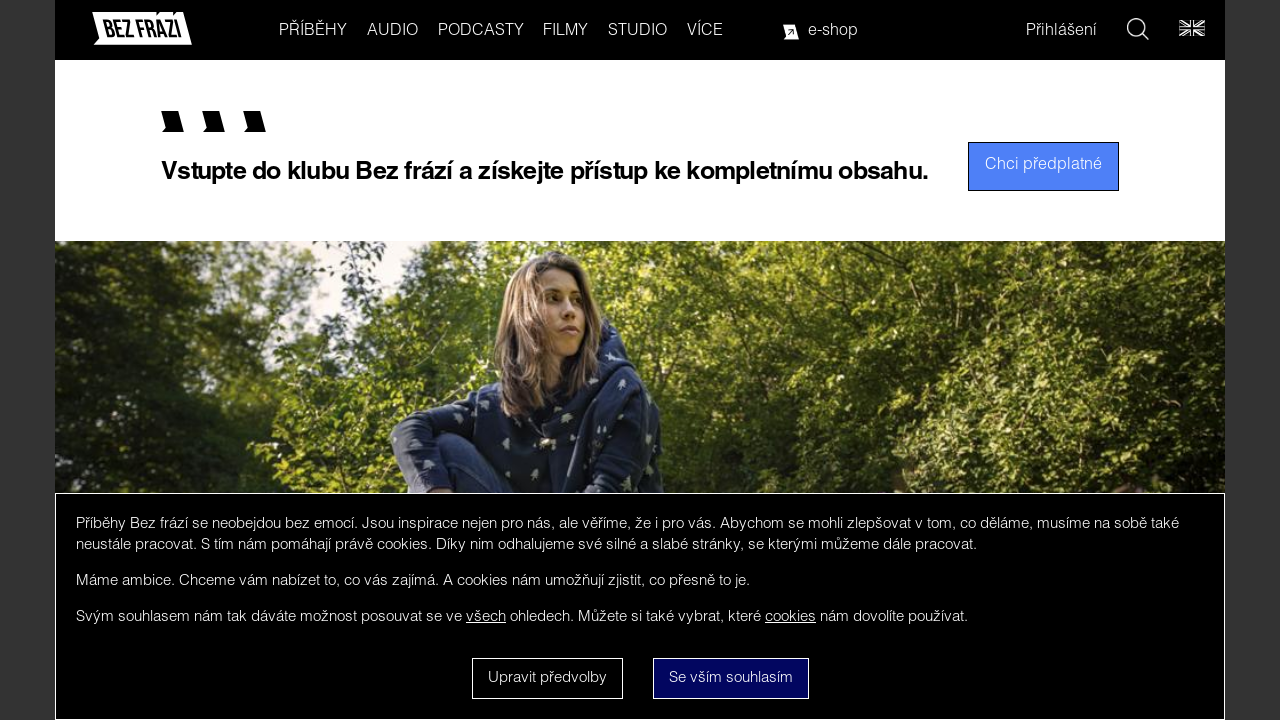

Scrolled to bottom of page
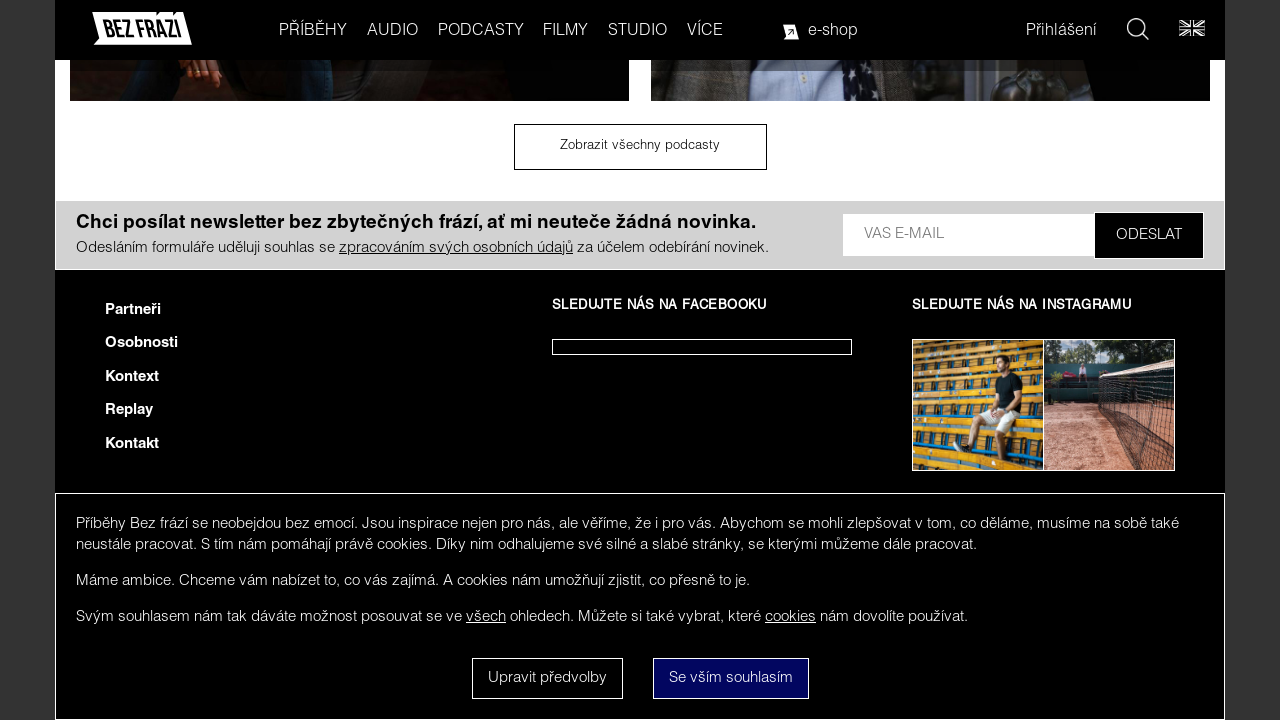

Waited 2 seconds for content to load
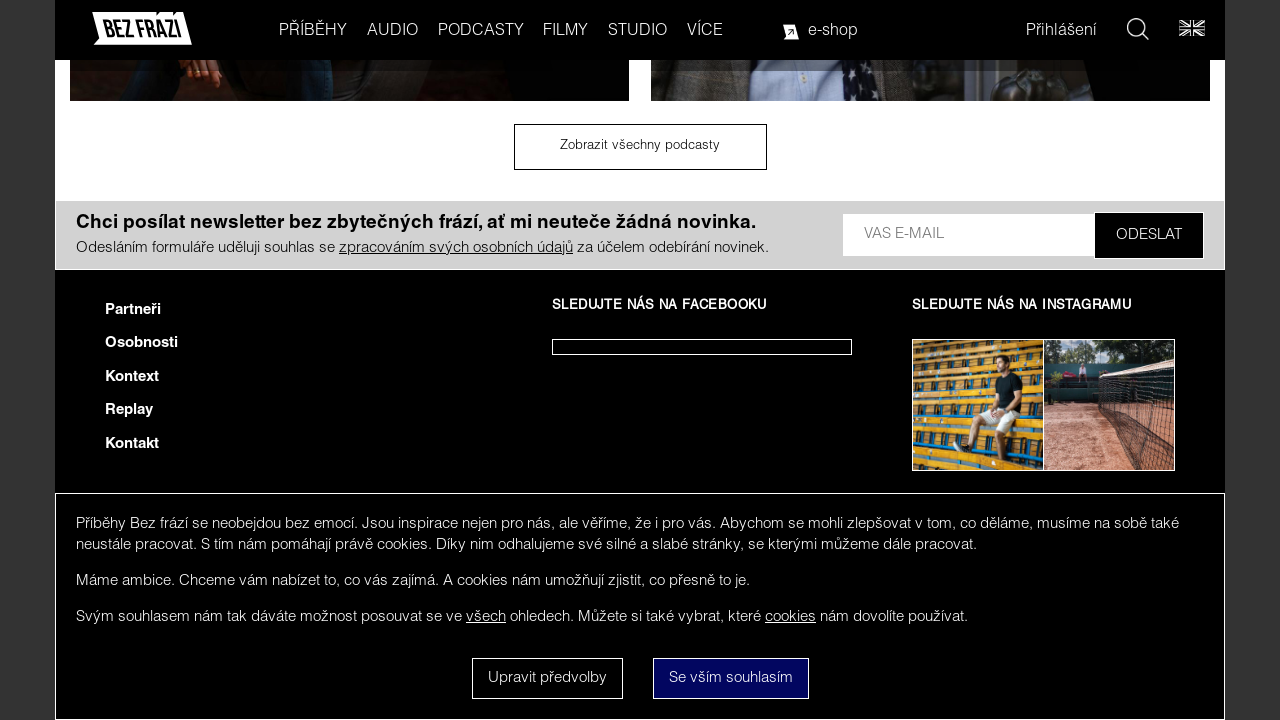

Located 'read next' button
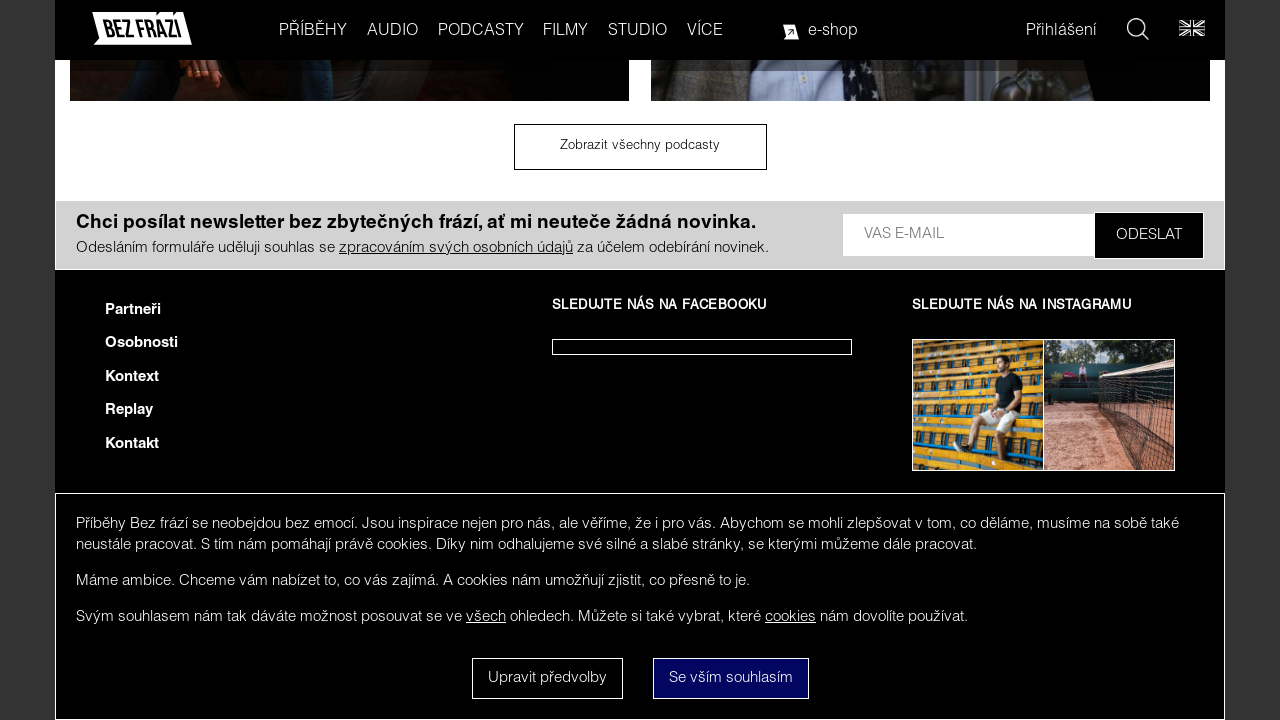

'Read next' button no longer exists or is not visible - infinite scroll complete
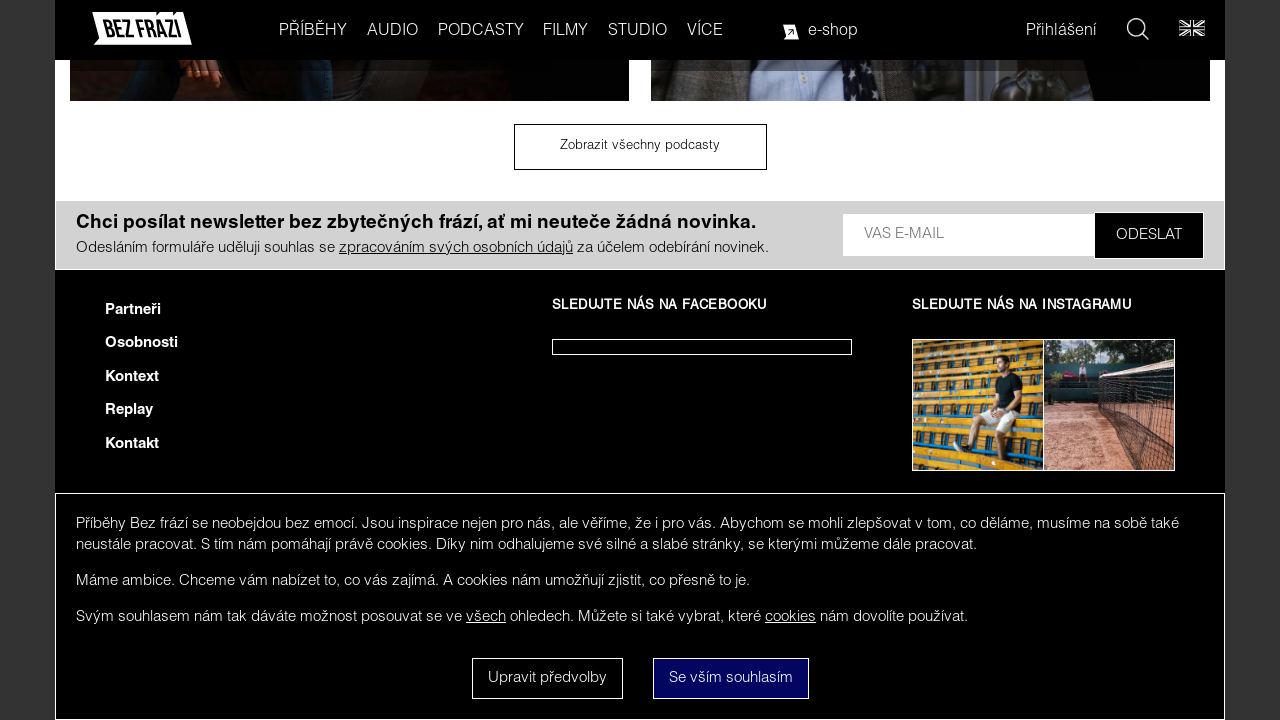

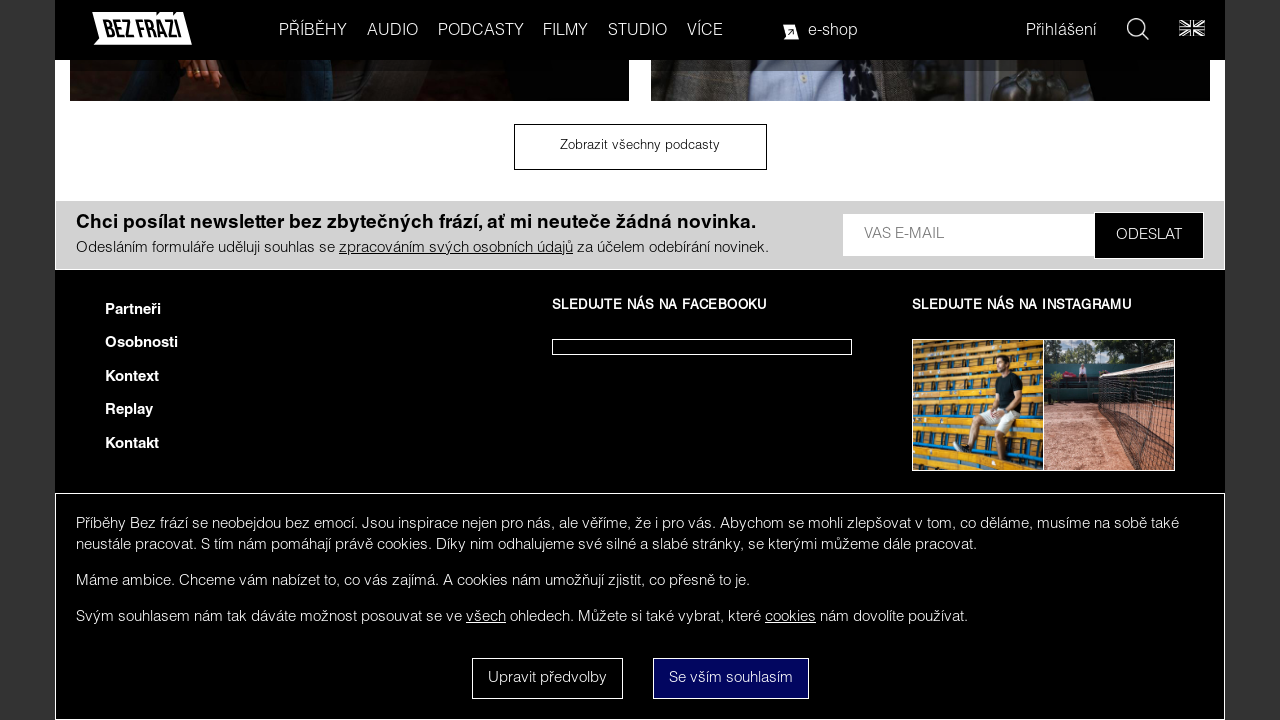